Tests drag-and-drop functionality by dragging a "Drag me" element onto a "Drop here" target area and verifying the target text changes to "Dropped!"

Starting URL: https://demoqa.com/droppable

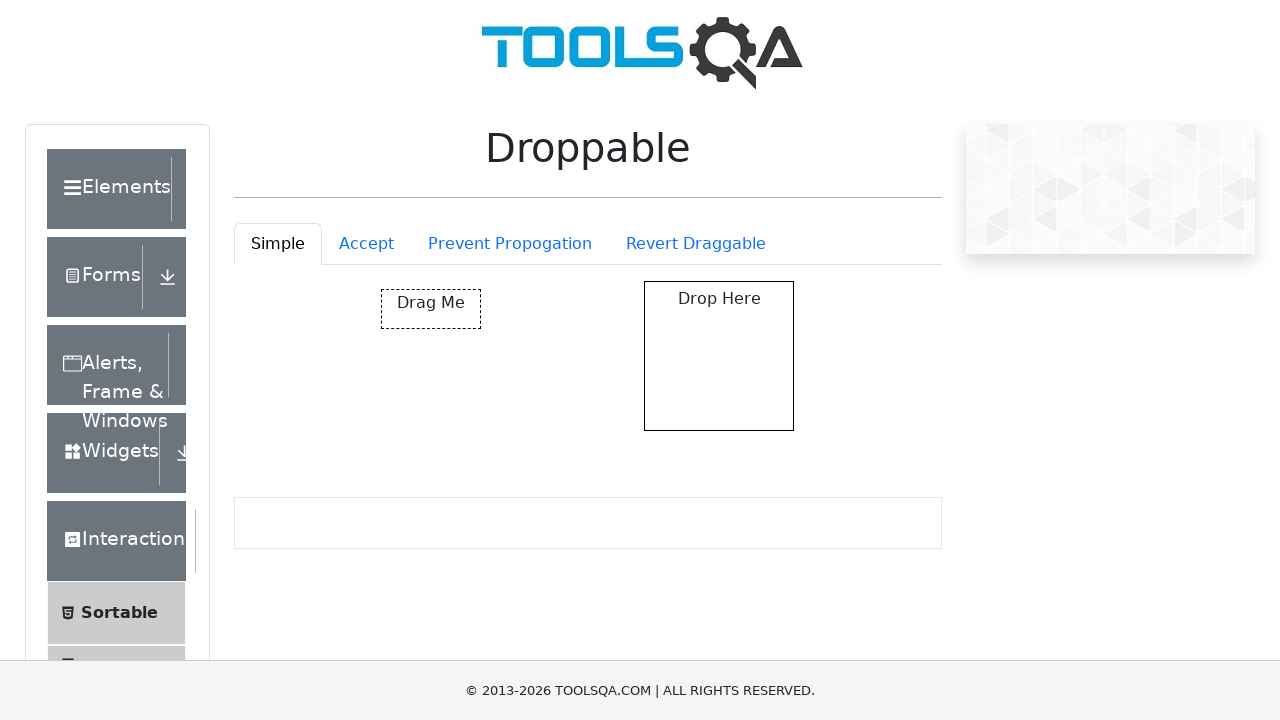

Located the 'Drag me' element
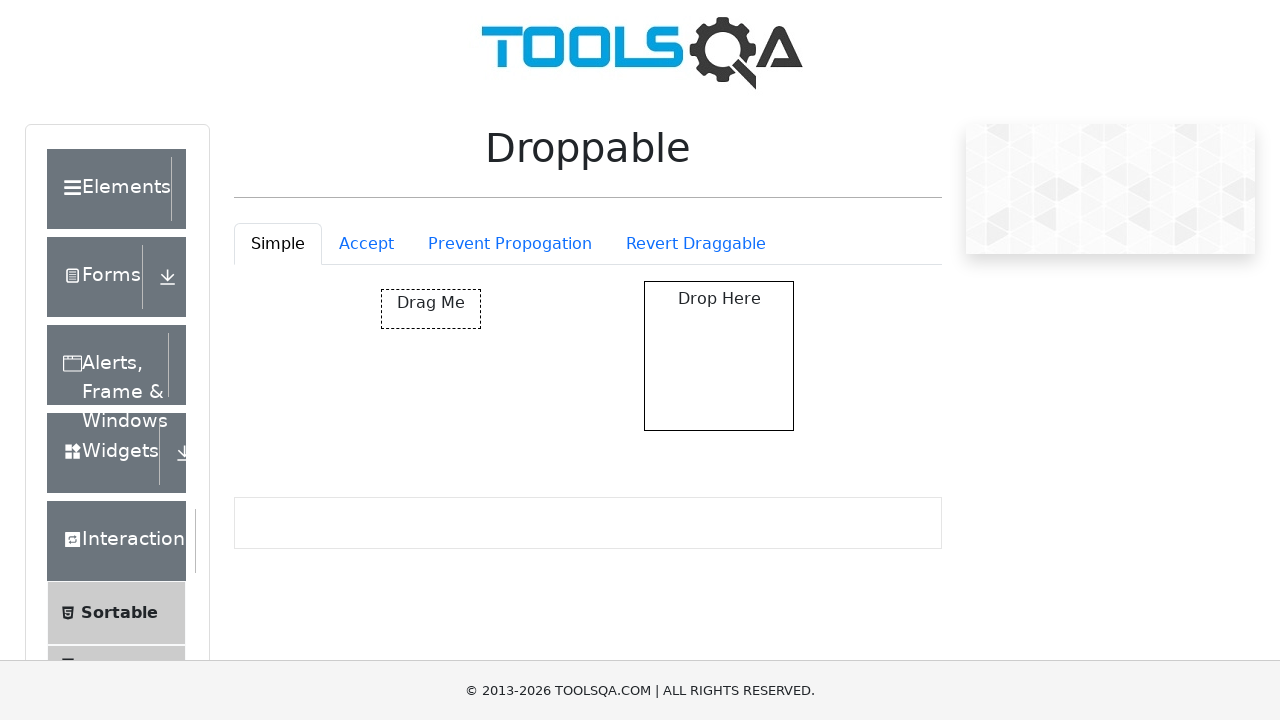

Located the 'Drop here' target element
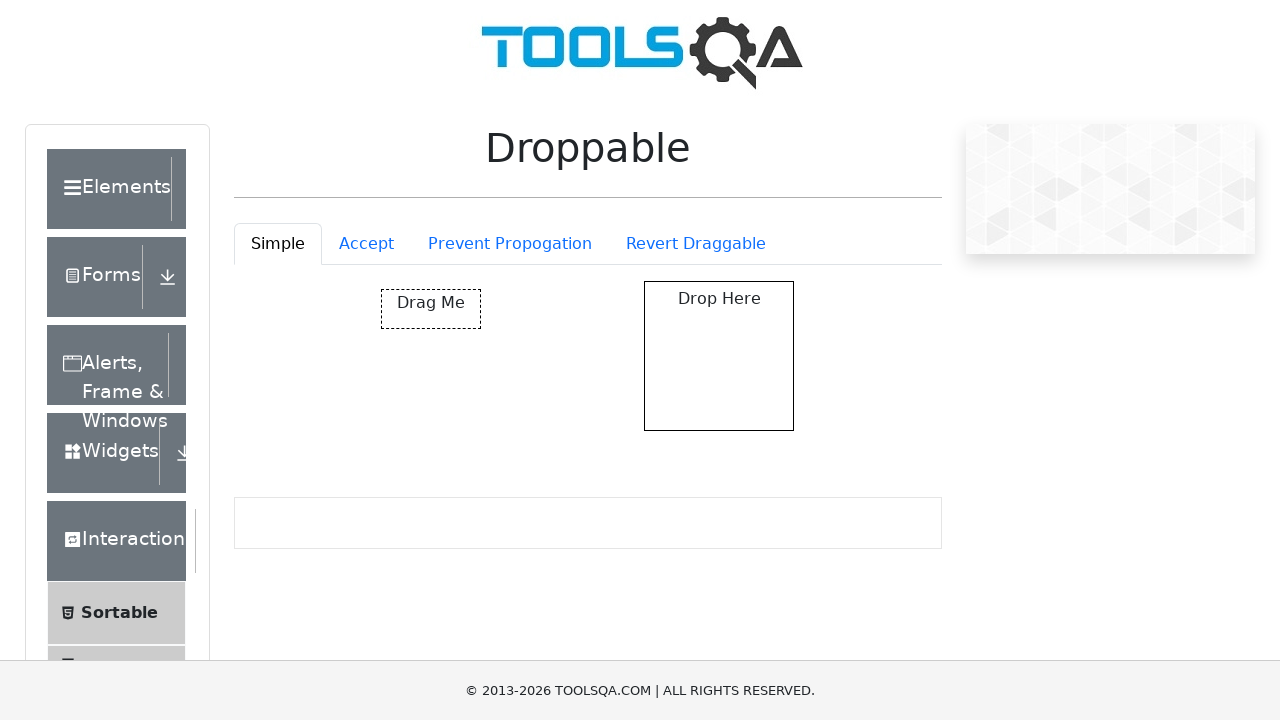

Dragged 'Drag me' element onto the drop target at (719, 356)
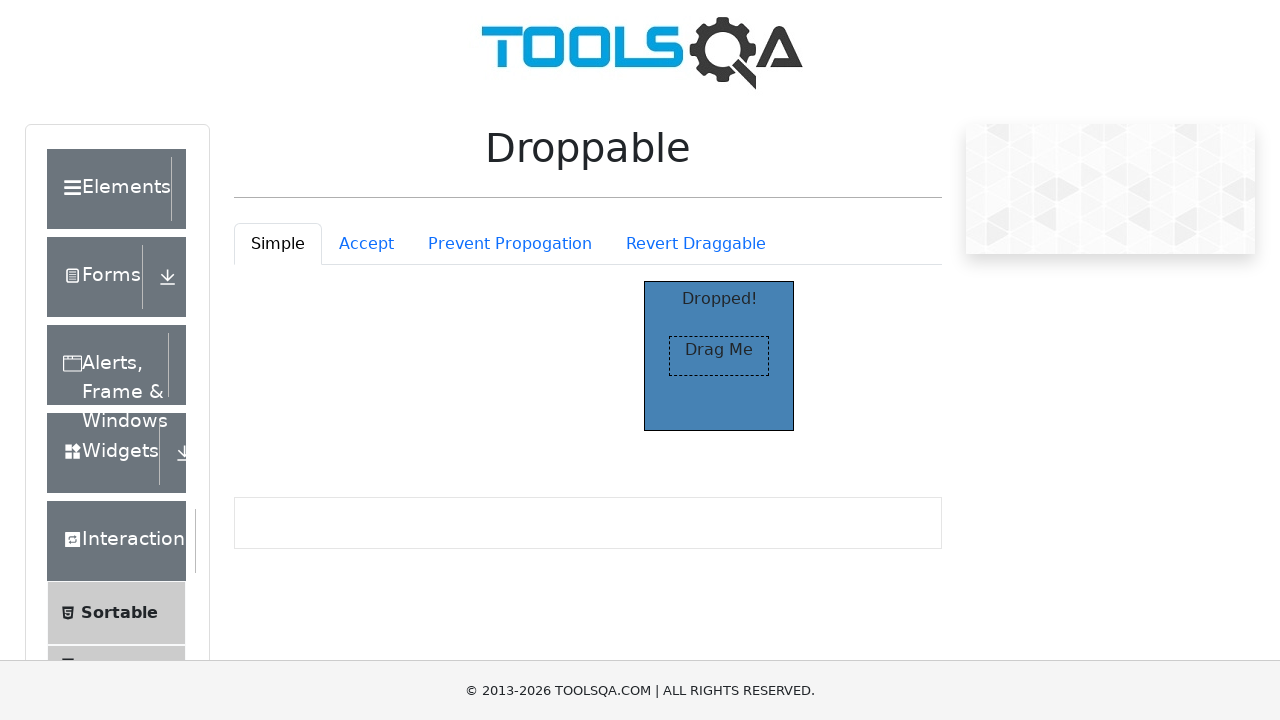

Waited for 'Dropped!' text to appear
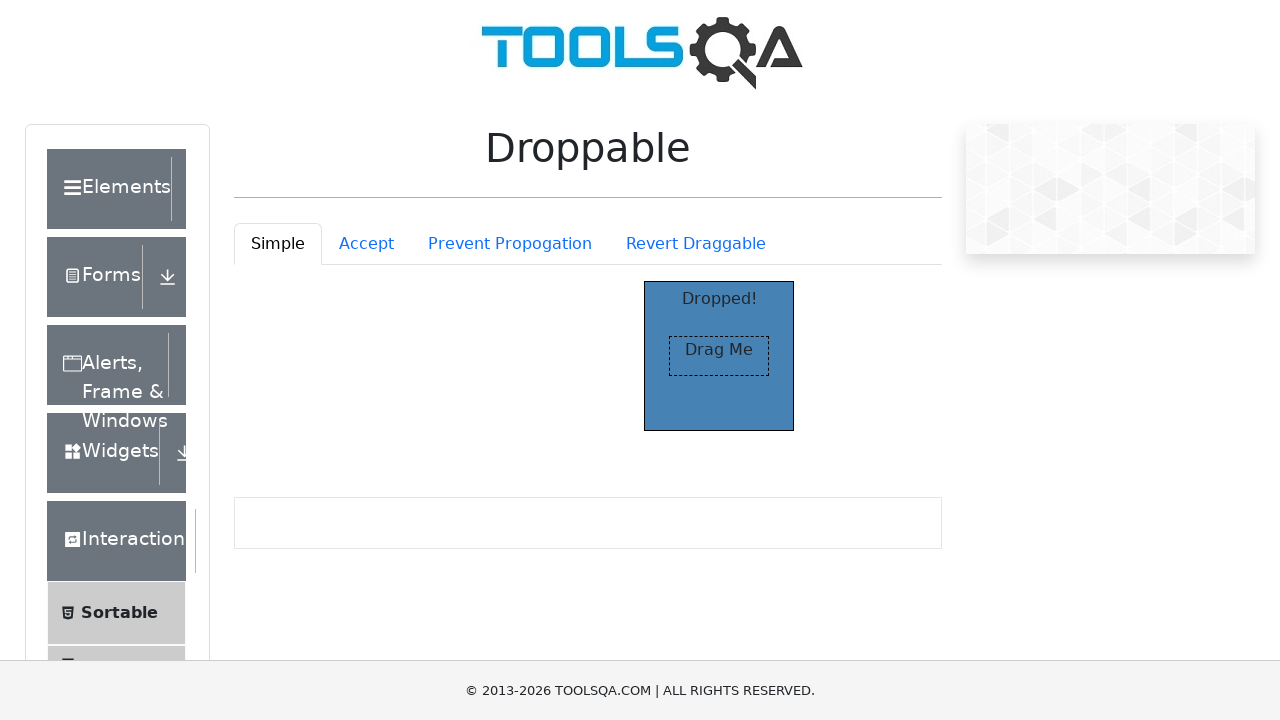

Verified that drop target text changed to 'Dropped!'
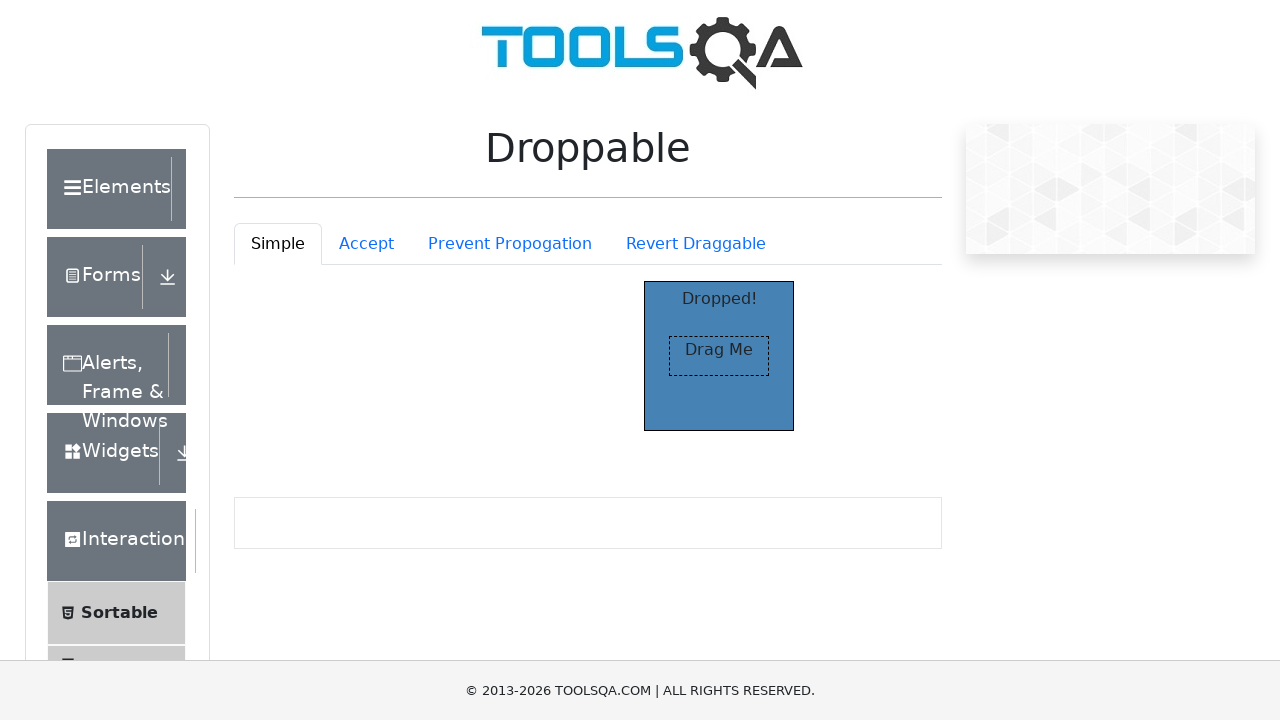

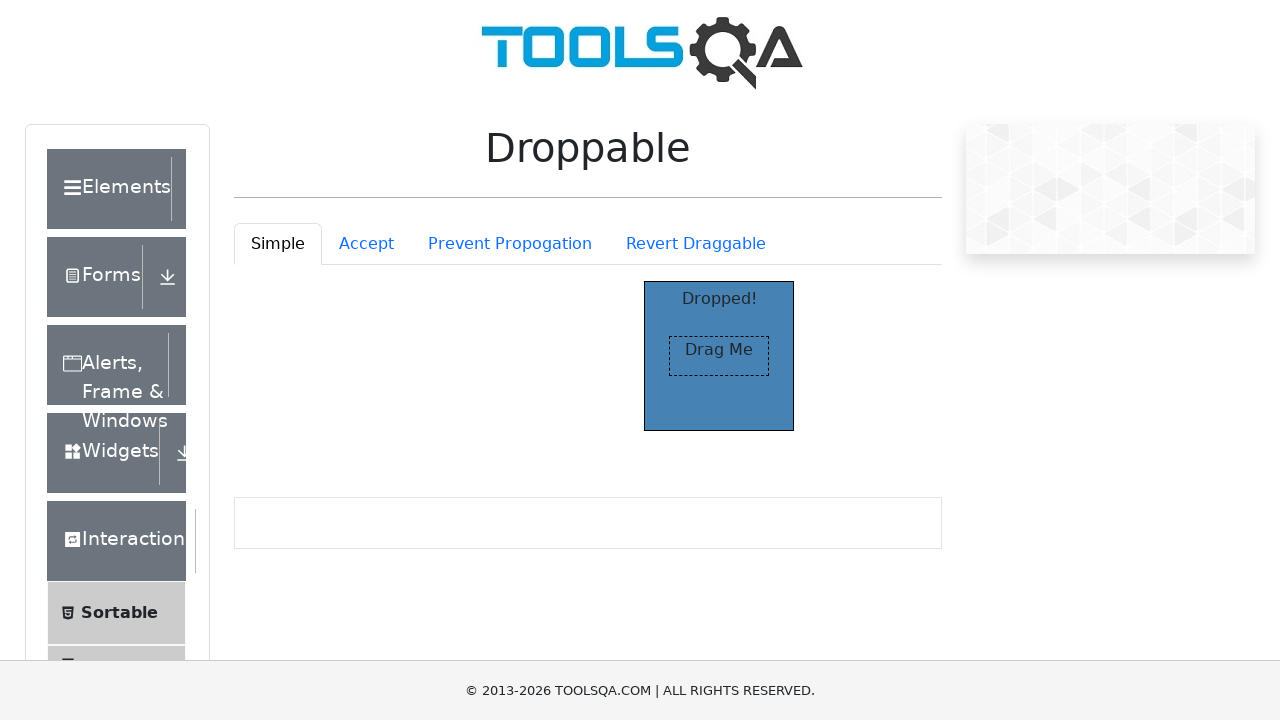